Tests dropdown selection functionality by selecting "Green" option from an old-style select menu on the DemoQA practice page

Starting URL: https://demoqa.com/select-menu

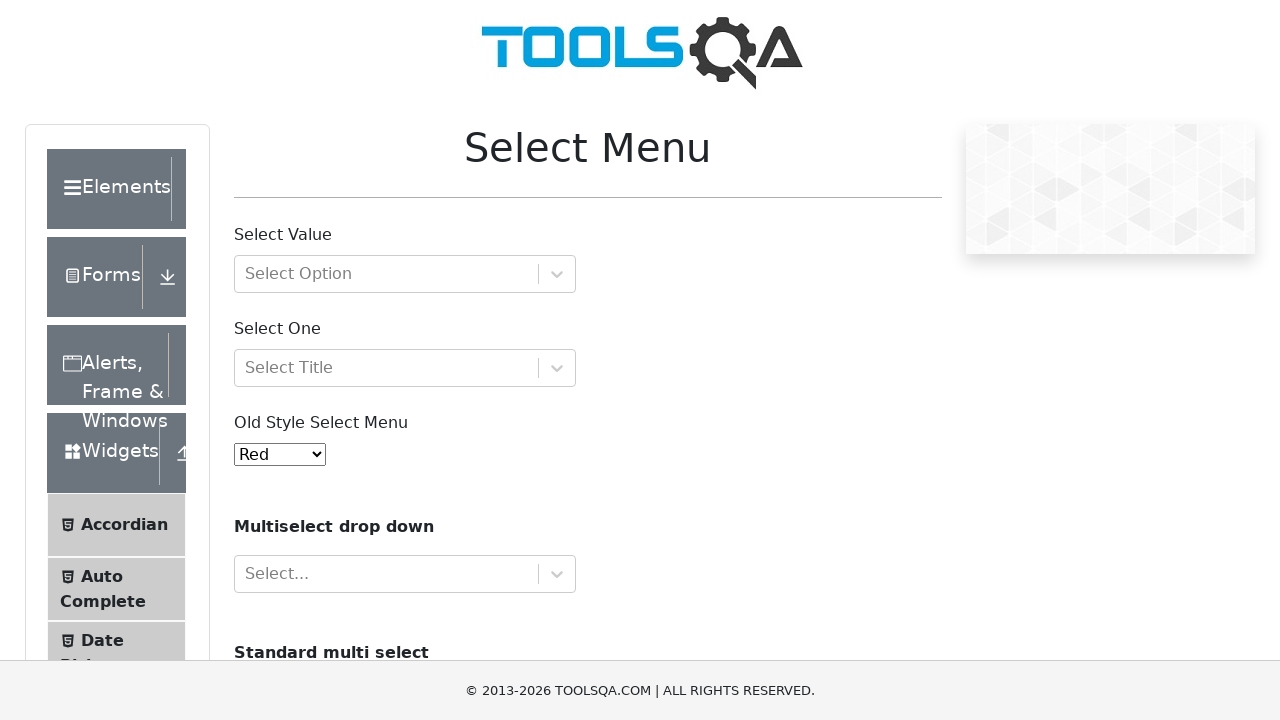

Navigated to DemoQA Select Menu practice page
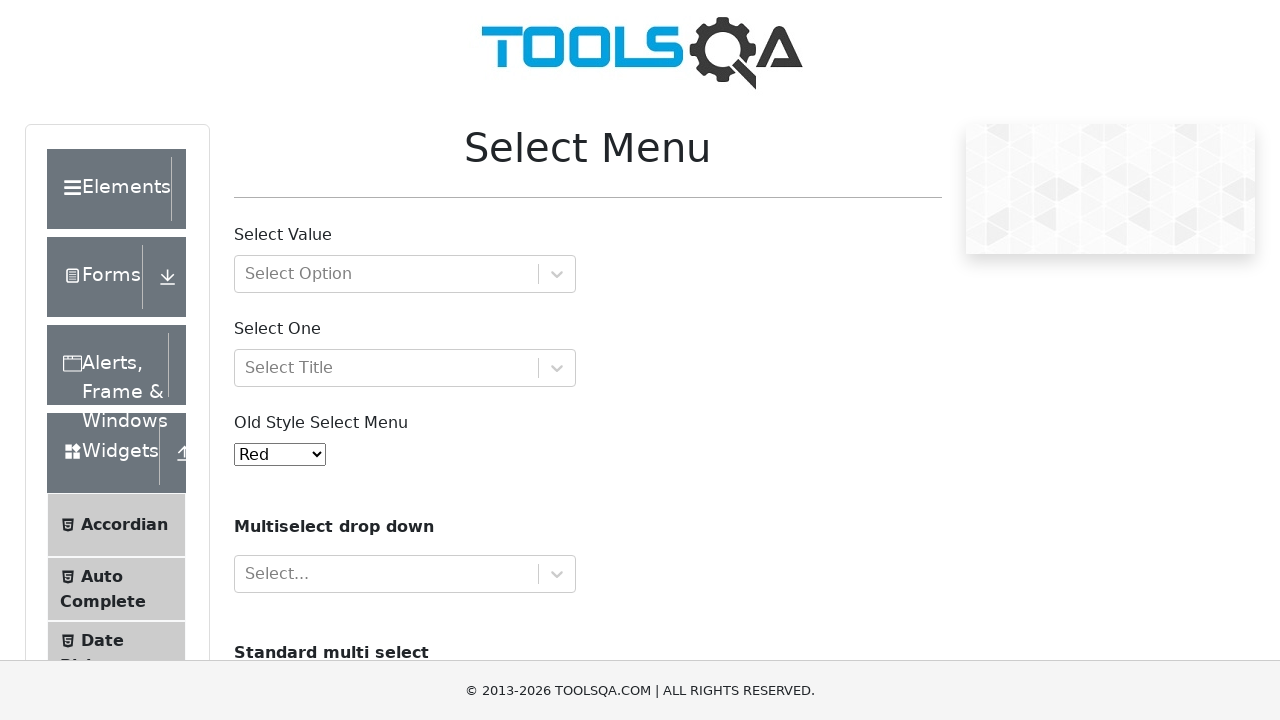

Selected 'Green' option from the old-style select menu dropdown on #oldSelectMenu
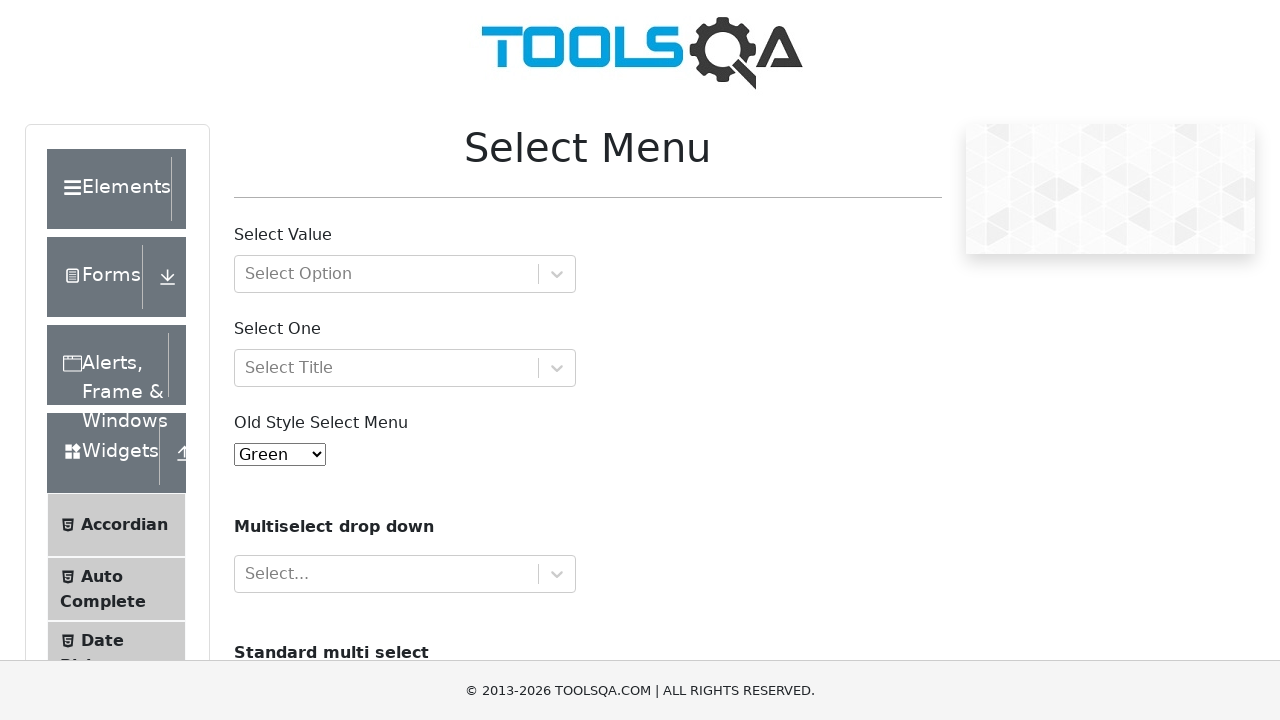

Waited 1 second to observe the selection result
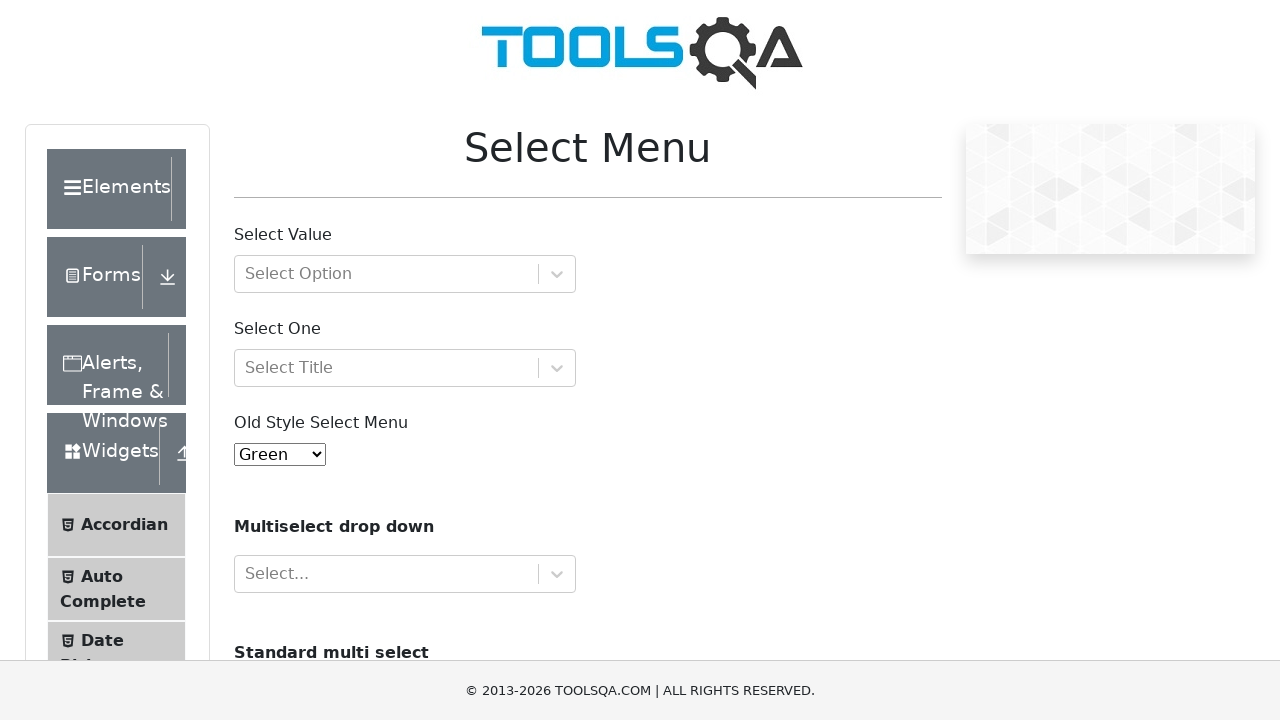

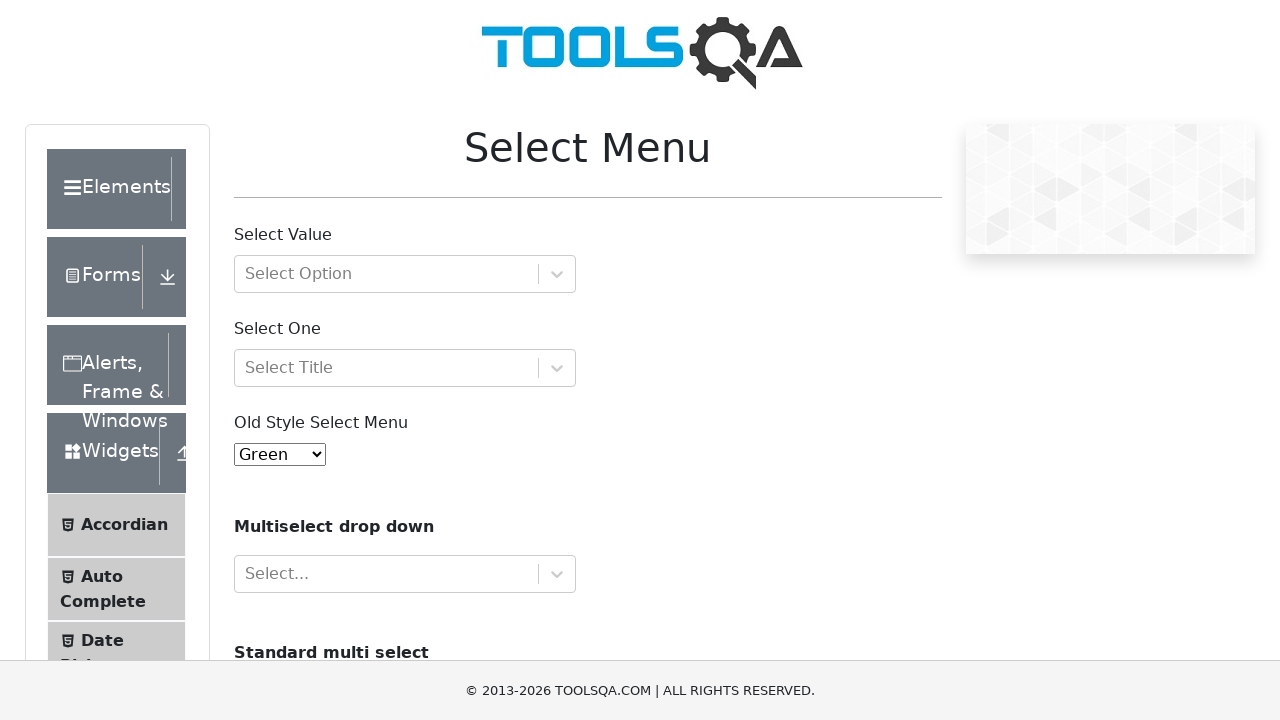